Tests password field with uppercase characters and emojis at length less than 10

Starting URL: https://buggy.justtestit.org/register

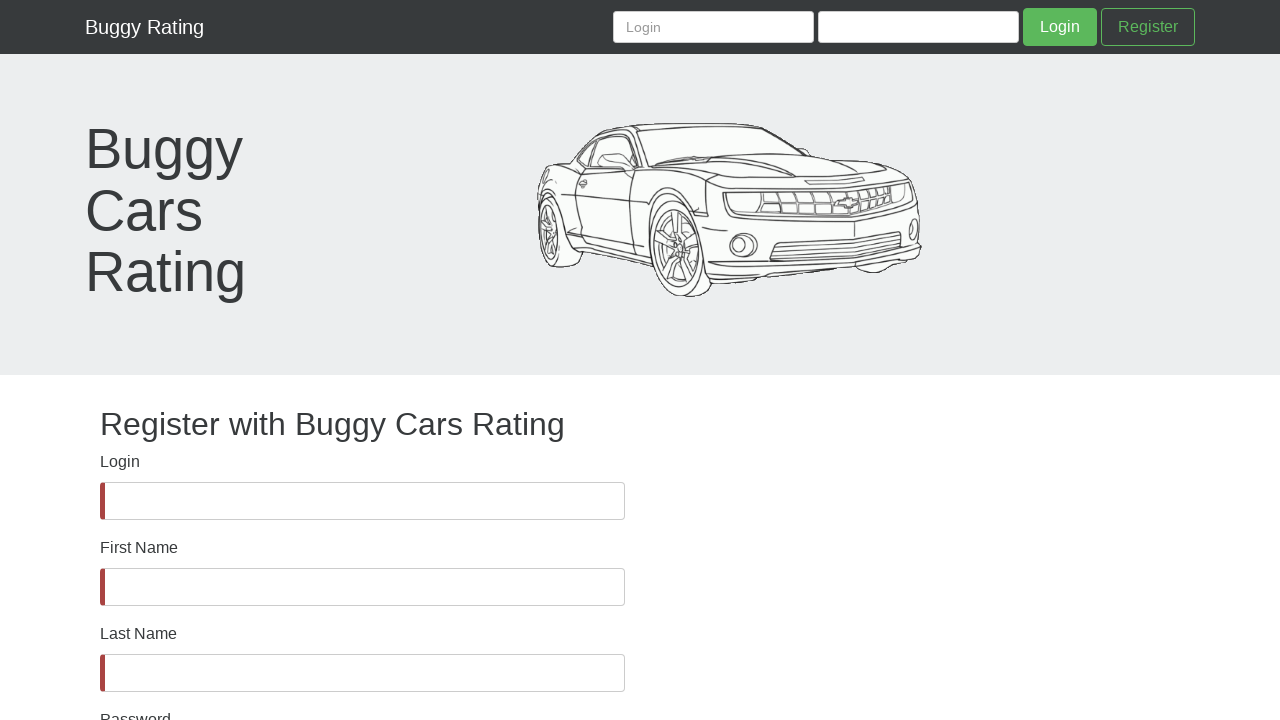

Password field became visible
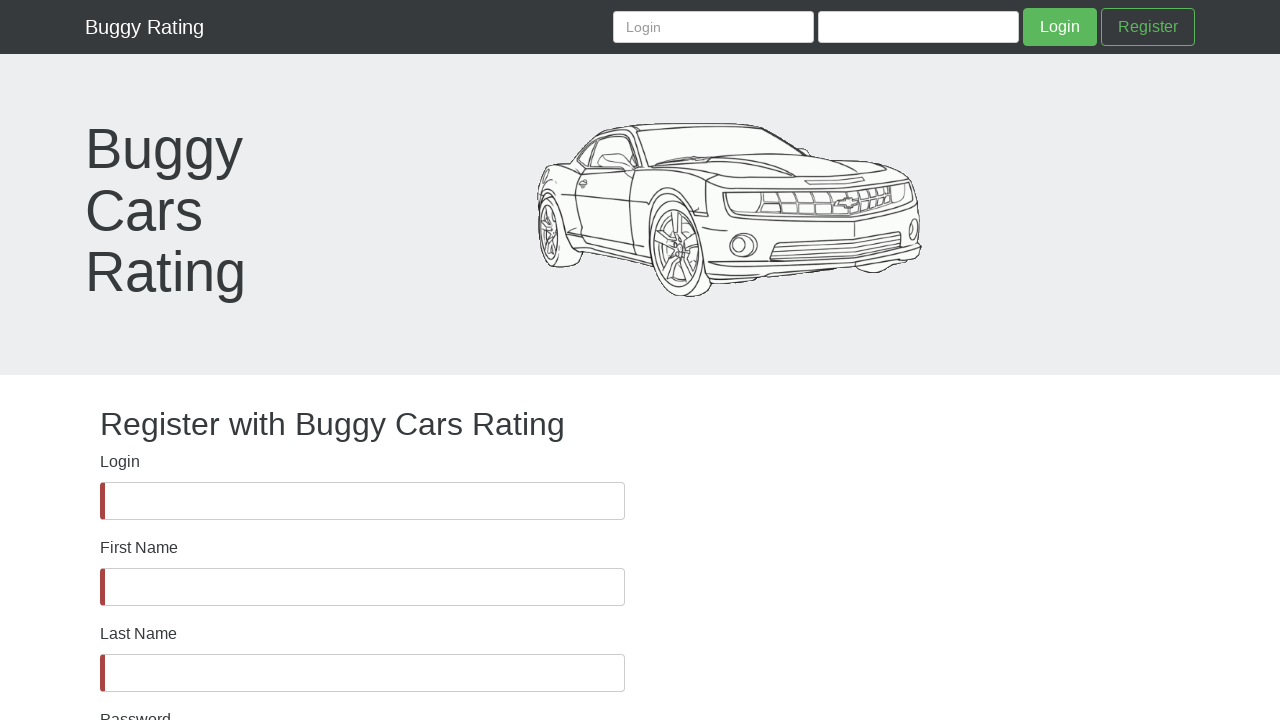

Filled password field with uppercase characters and emojis: 'ASD🖐🖐😉' on #password
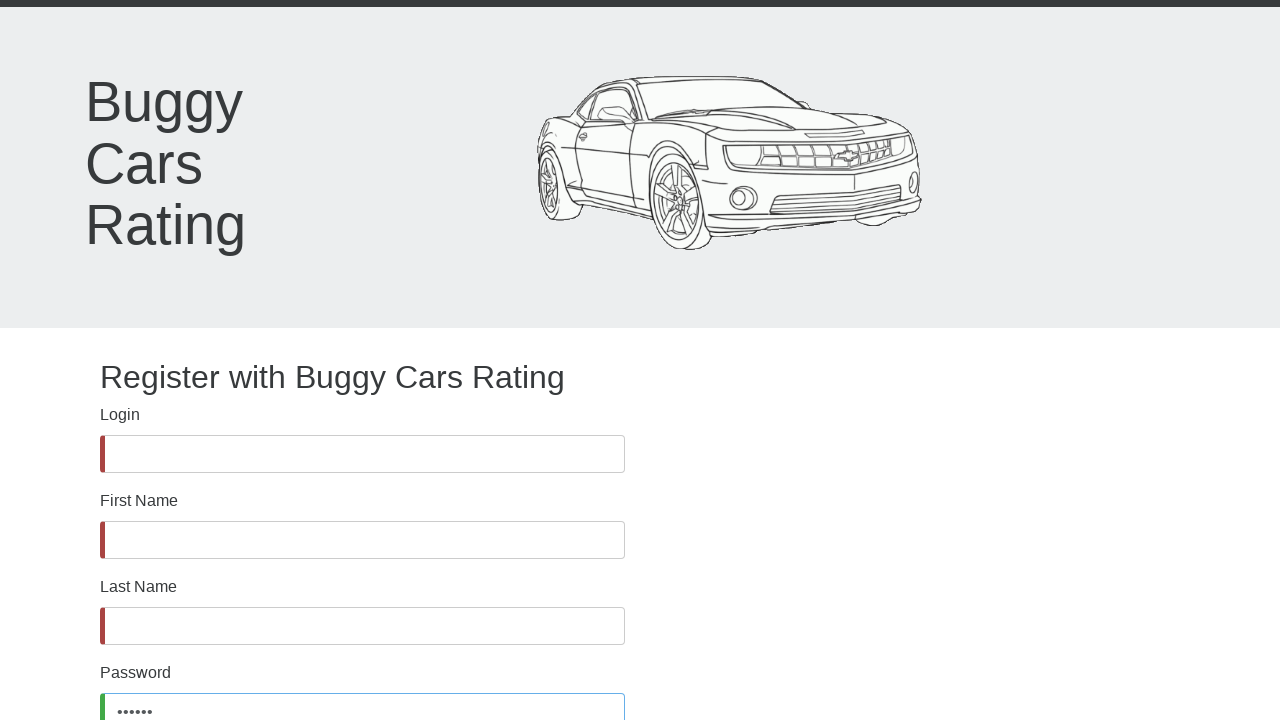

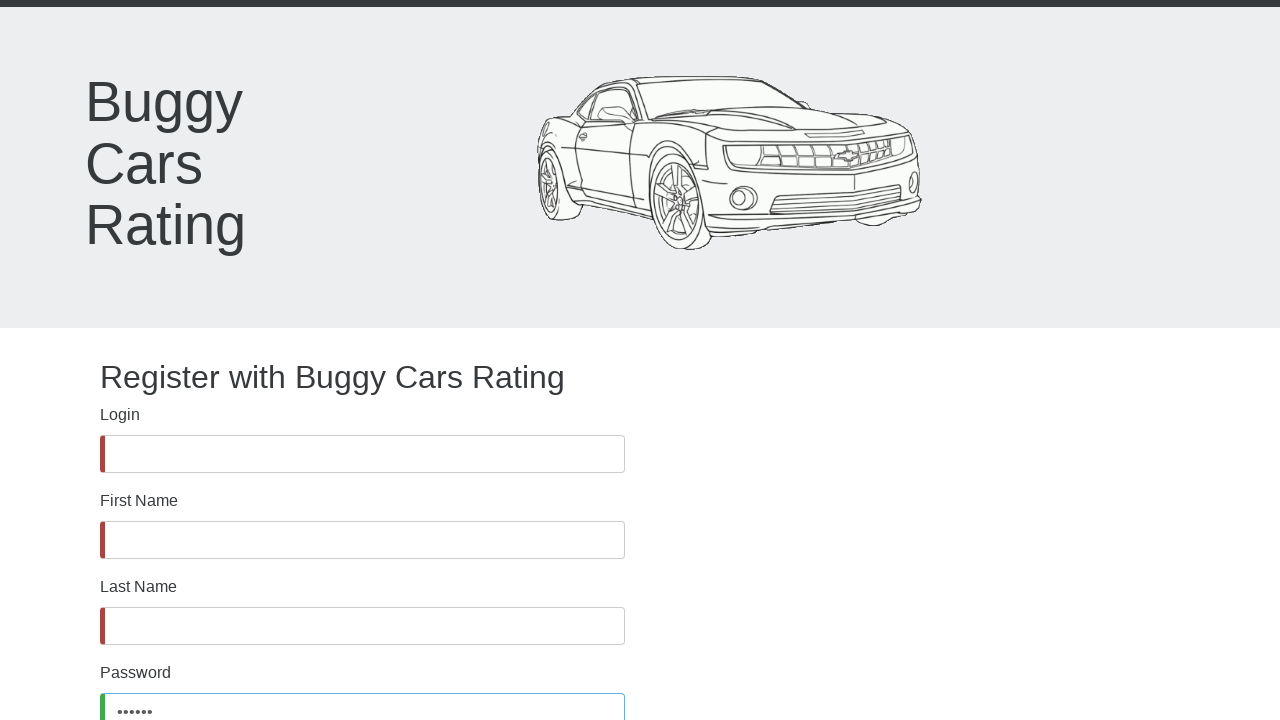